Adds an Apple monitor to cart and completes the checkout process with order details

Starting URL: https://www.demoblaze.com/

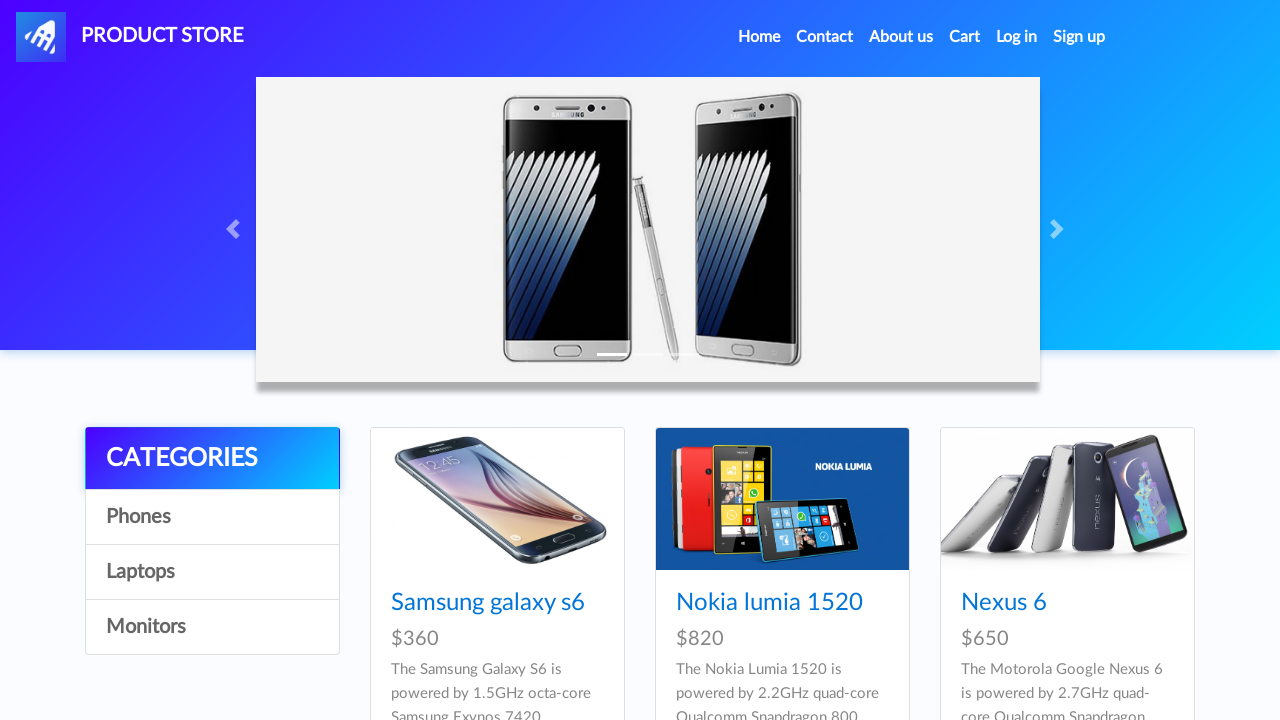

Clicked on Monitors category at (212, 627) on a:has-text('Monitors')
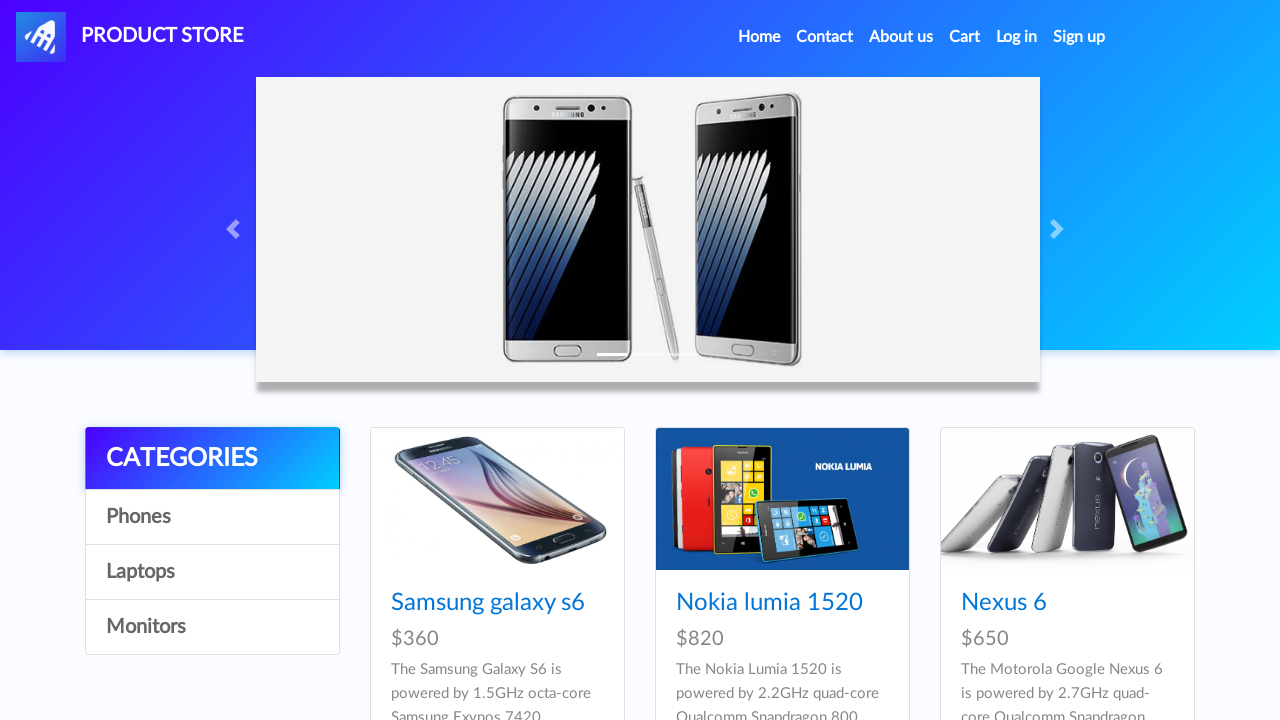

Product list loaded
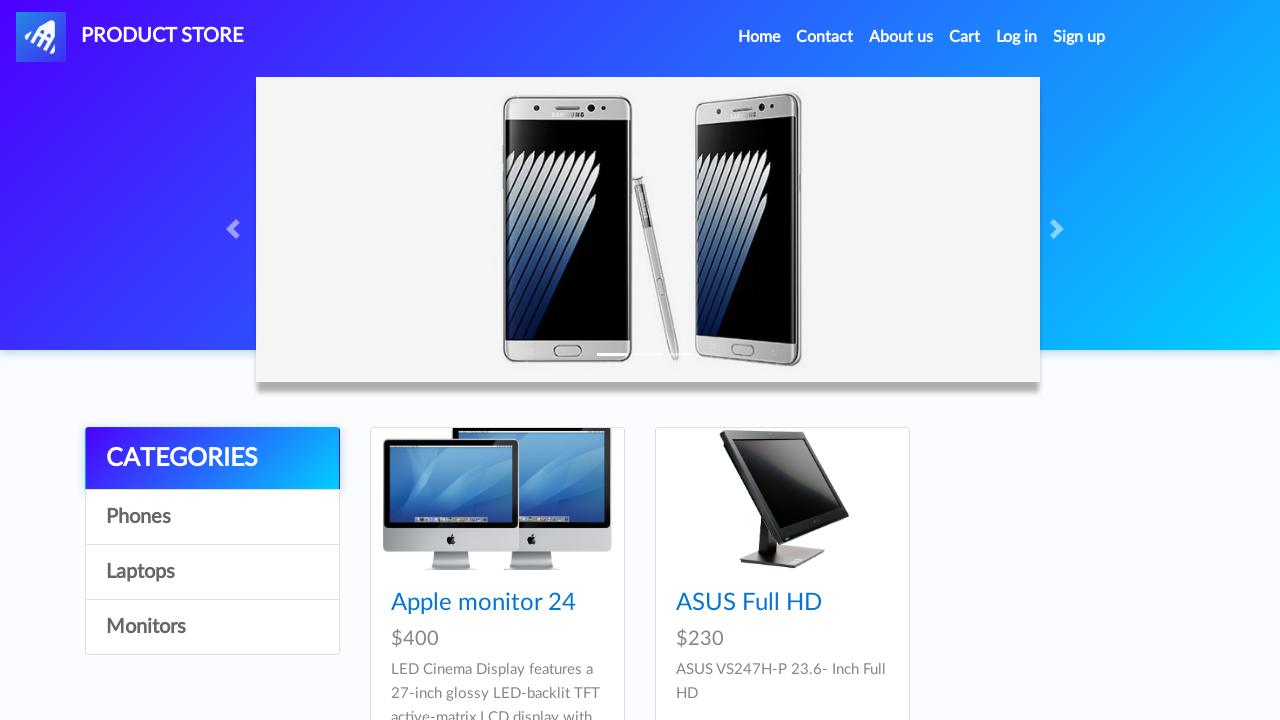

Clicked on Apple monitor 24 product at (484, 603) on a:has-text('Apple monitor 24')
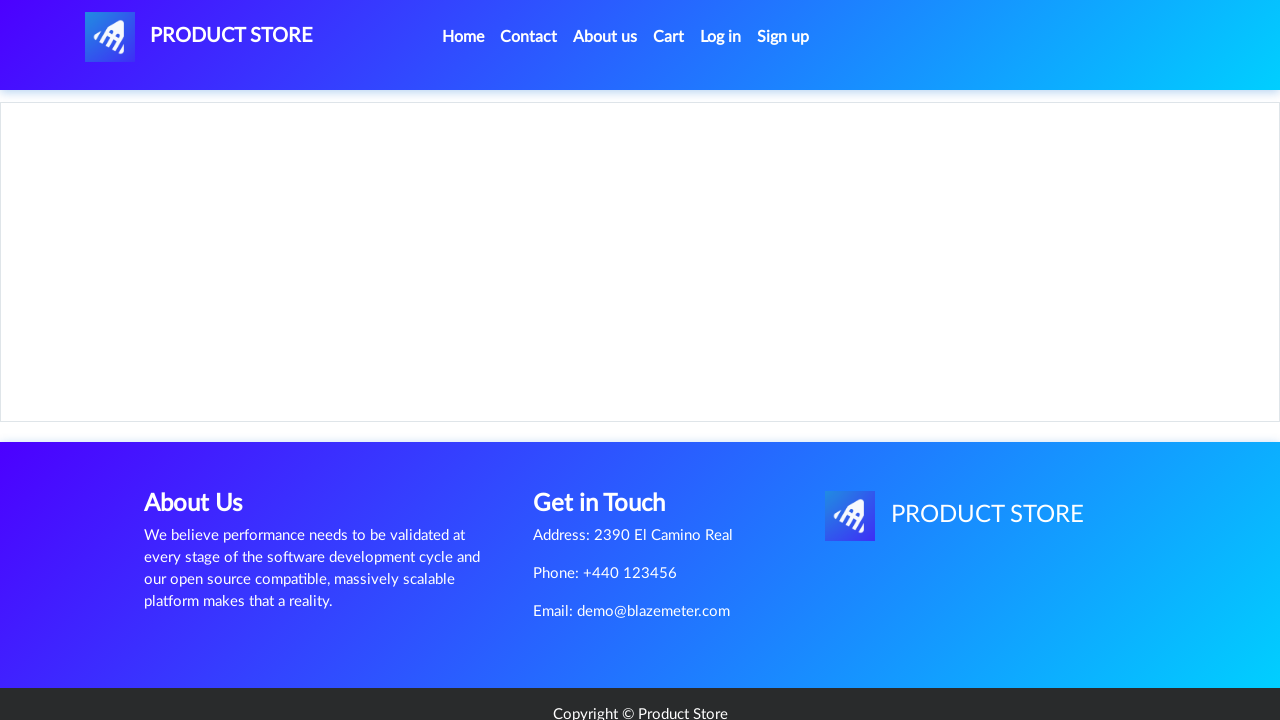

Product page loaded with Add to cart button
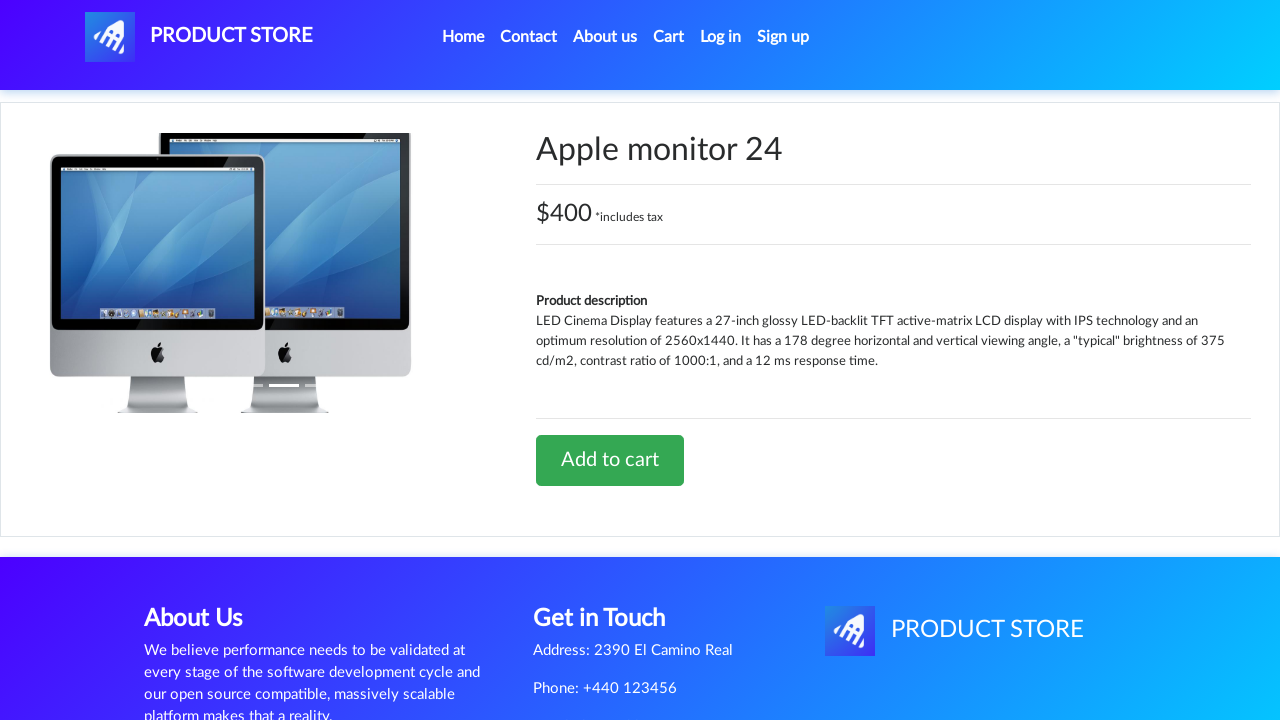

Clicked Add to cart button at (610, 460) on a:has-text('Add to cart')
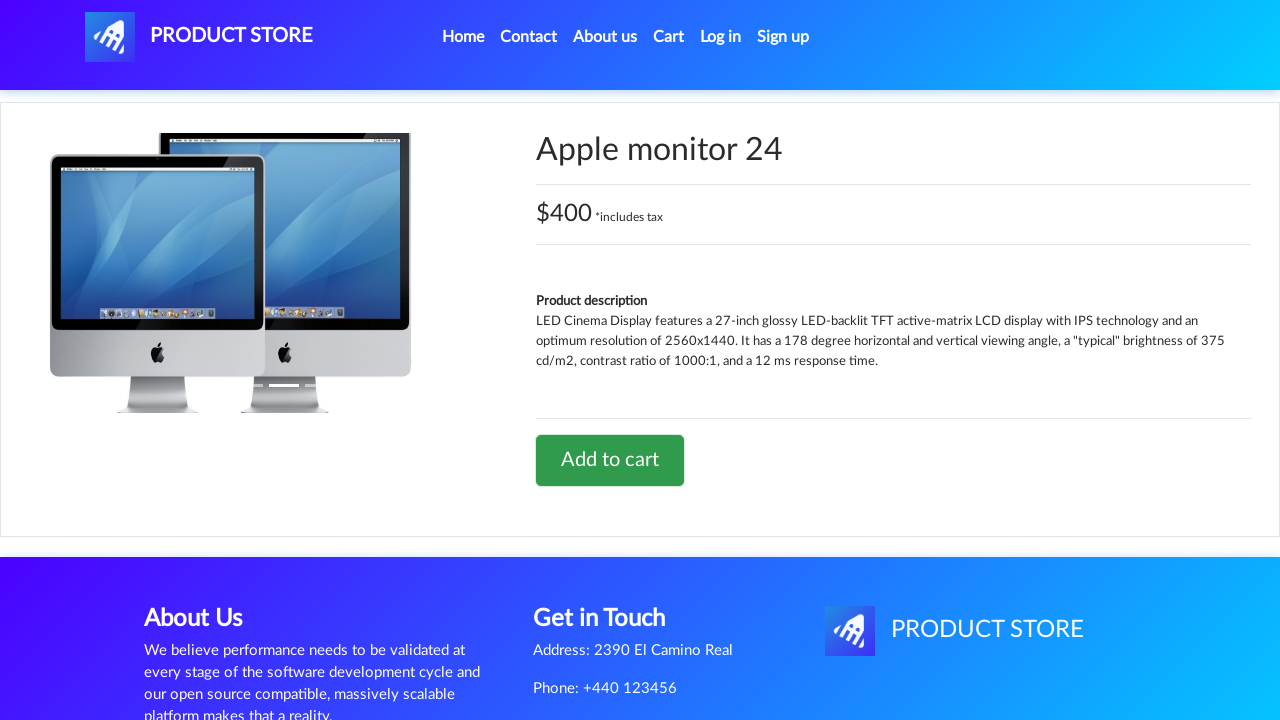

Waited for alert confirmation (2000ms)
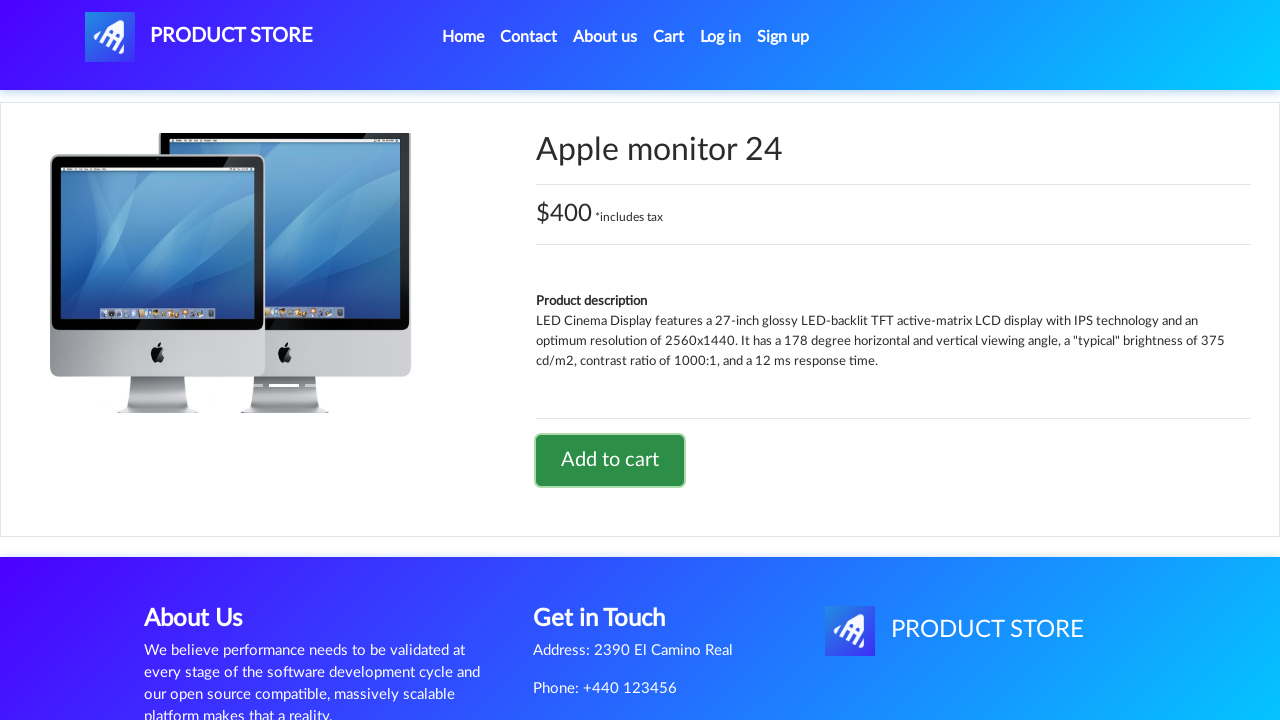

Clicked on cart button at (669, 37) on #cartur
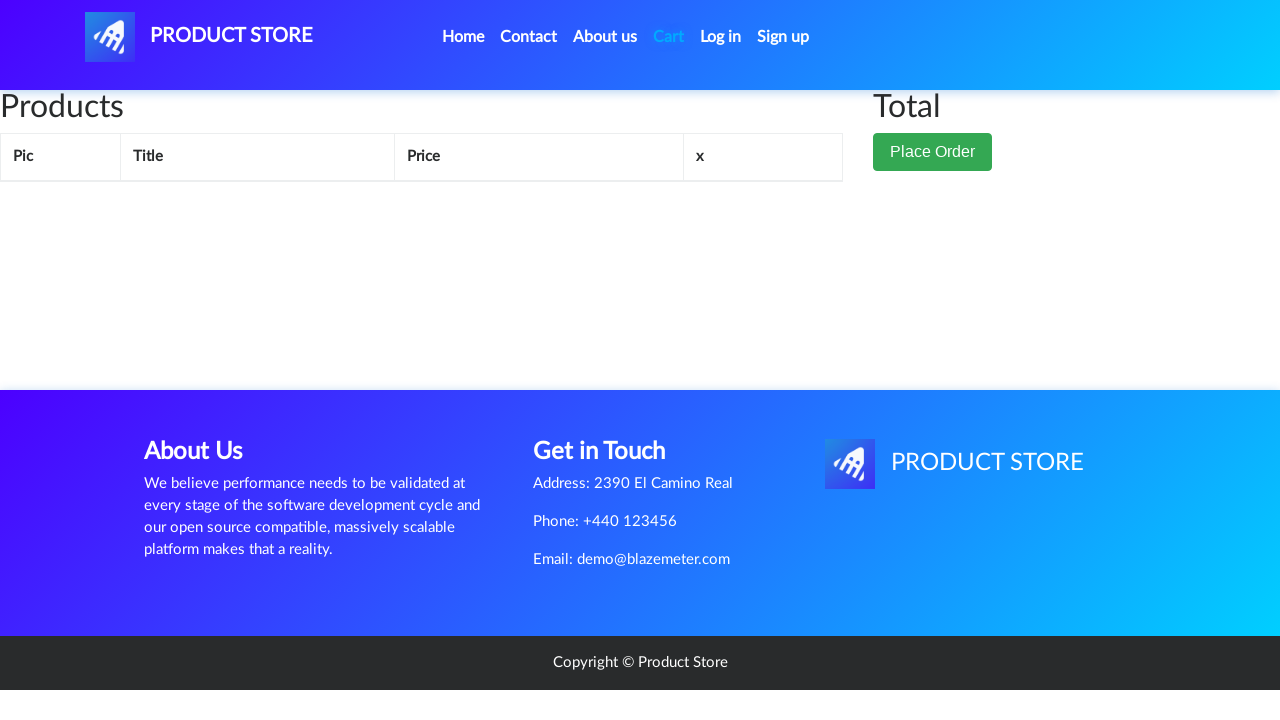

Cart loaded with Place Order button
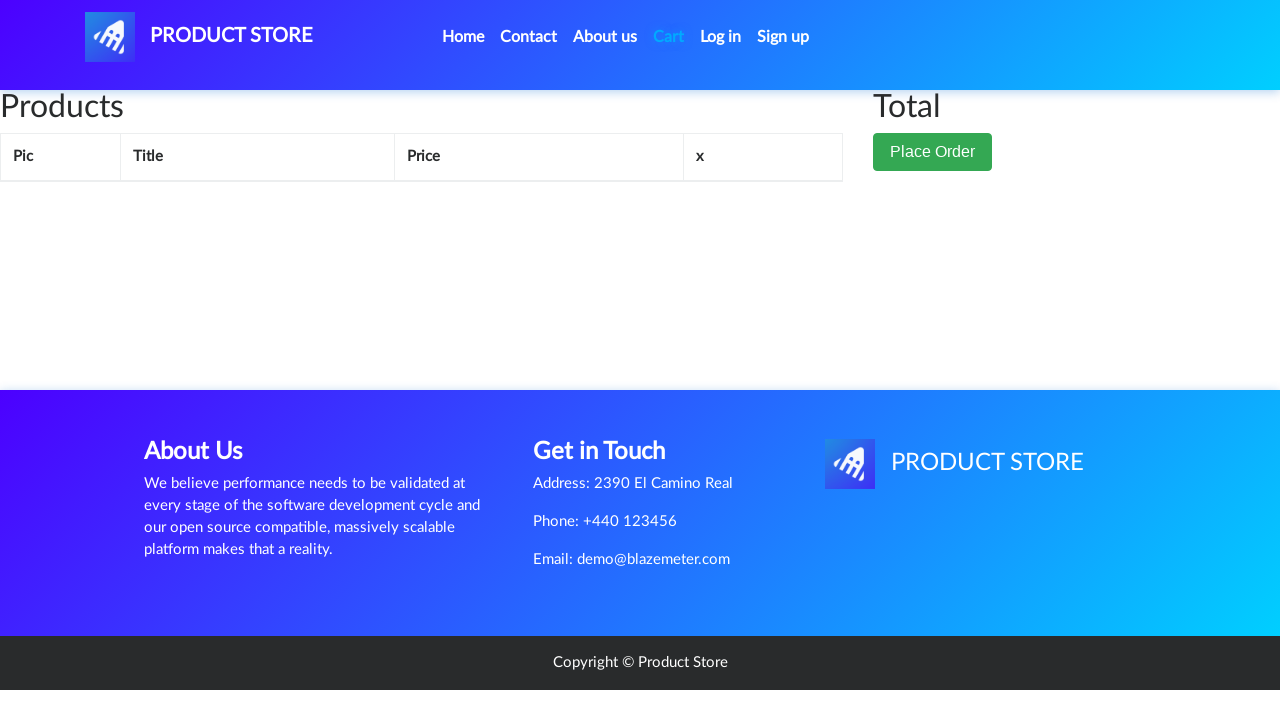

Clicked Place Order button at (933, 191) on button:has-text('Place Order')
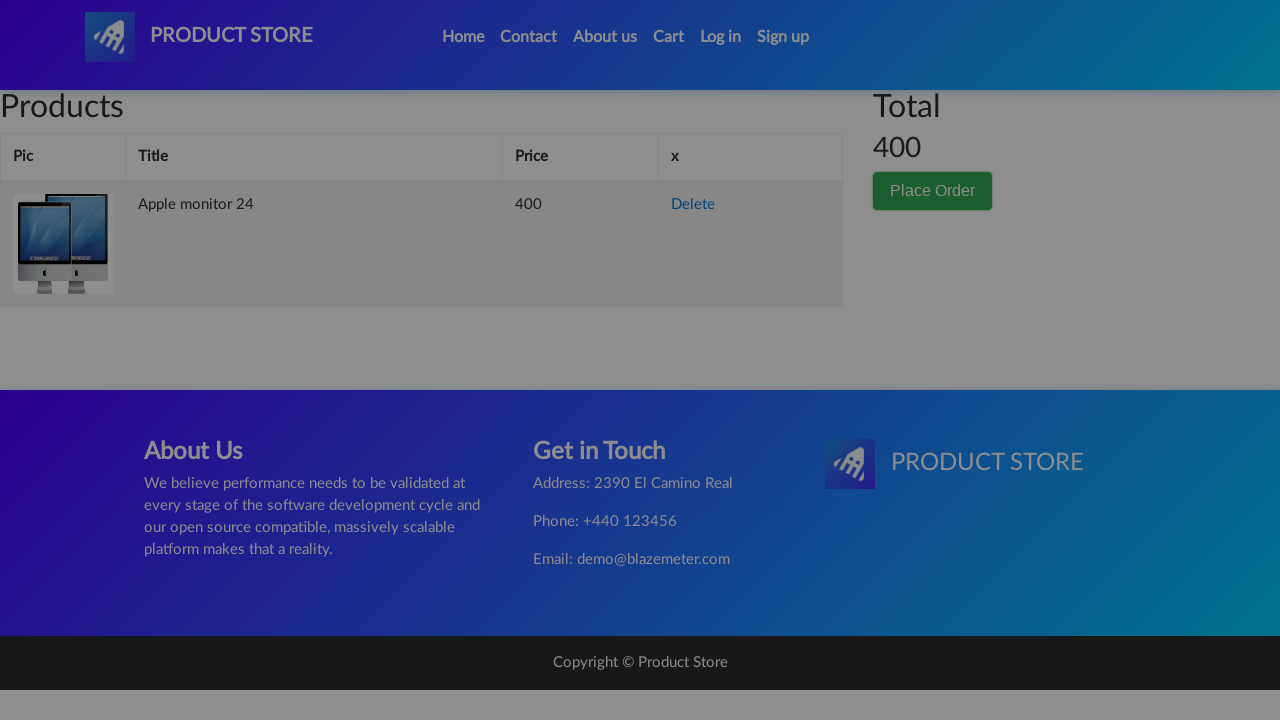

Order form loaded
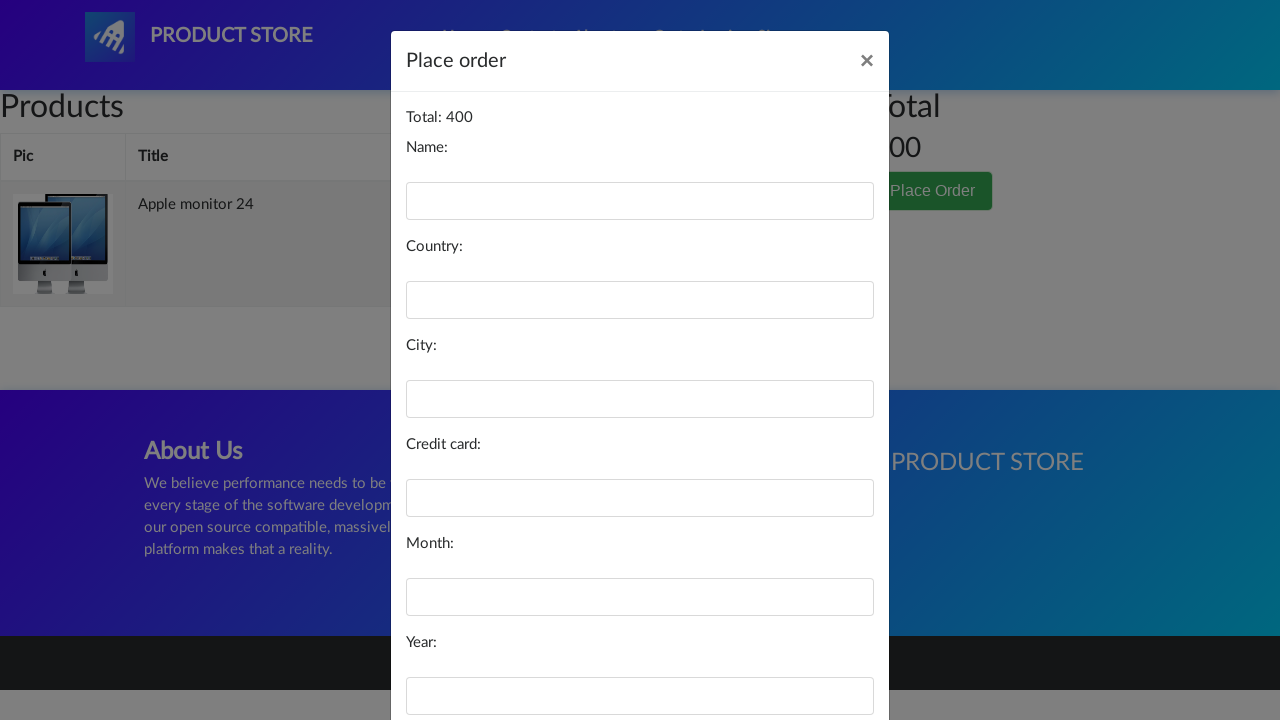

Filled name field with 'James Taylor' on #name
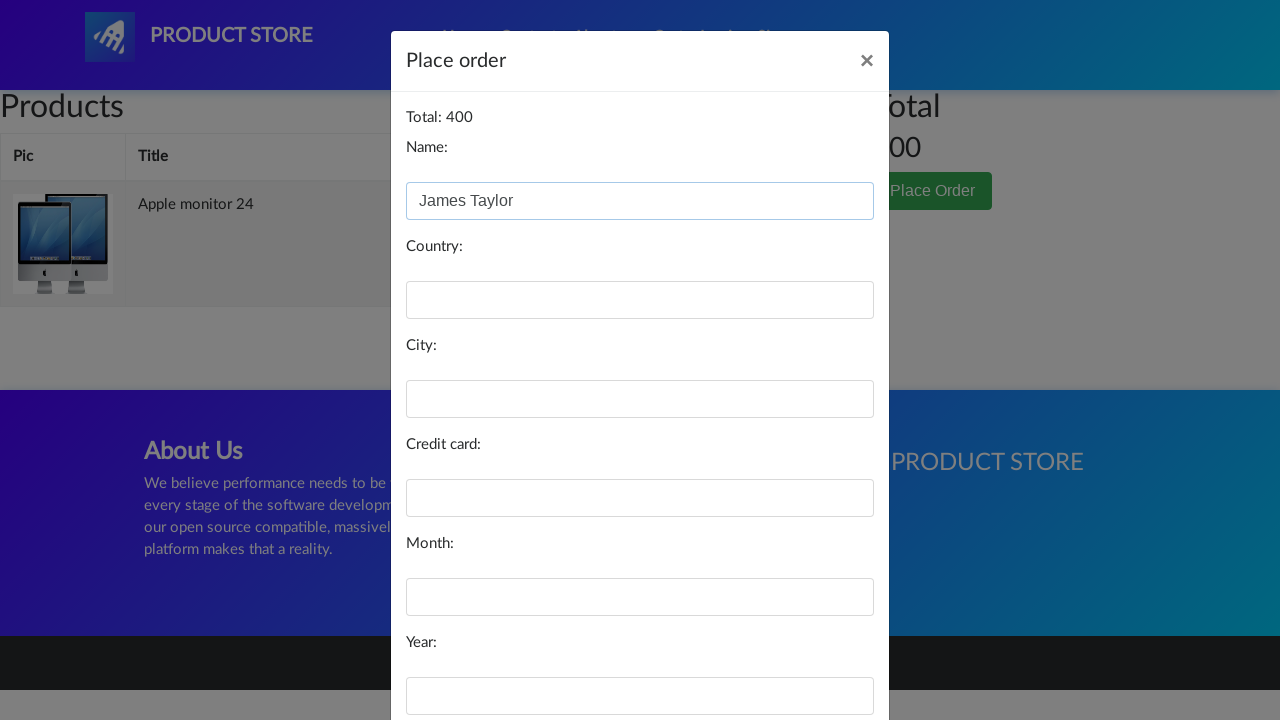

Filled country field with 'USA' on #country
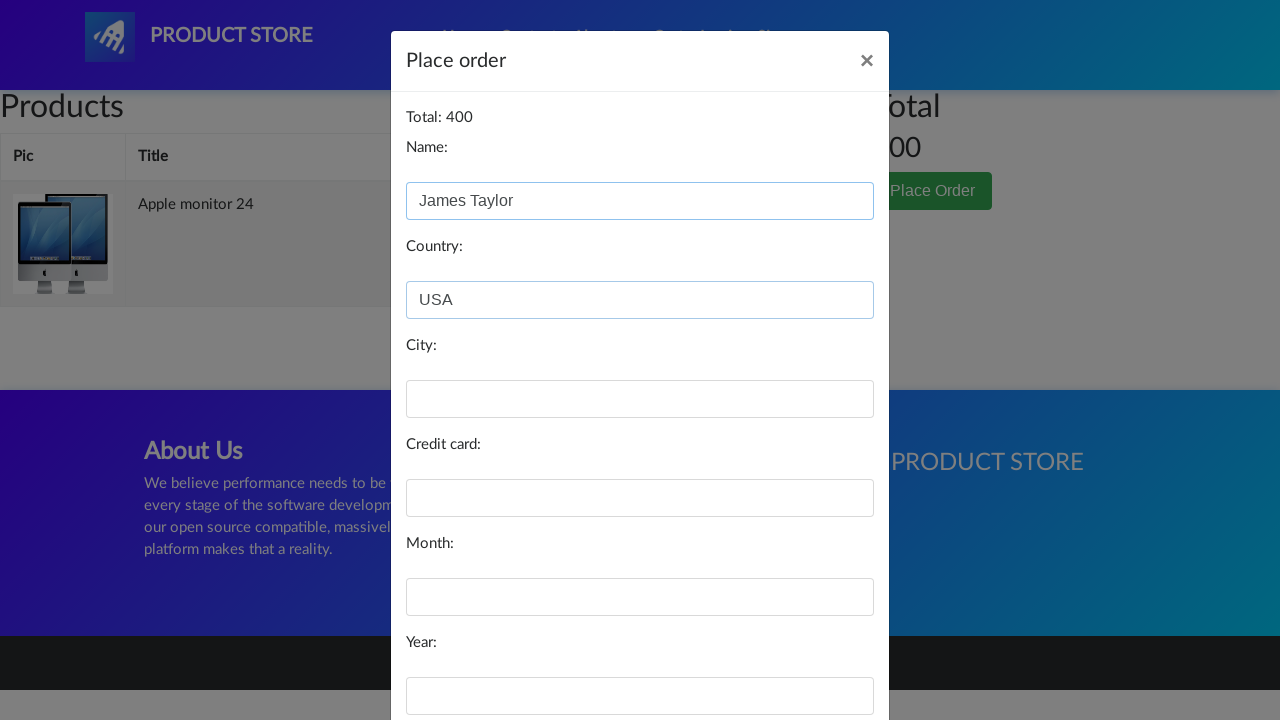

Filled city field with 'Oklahoma' on #city
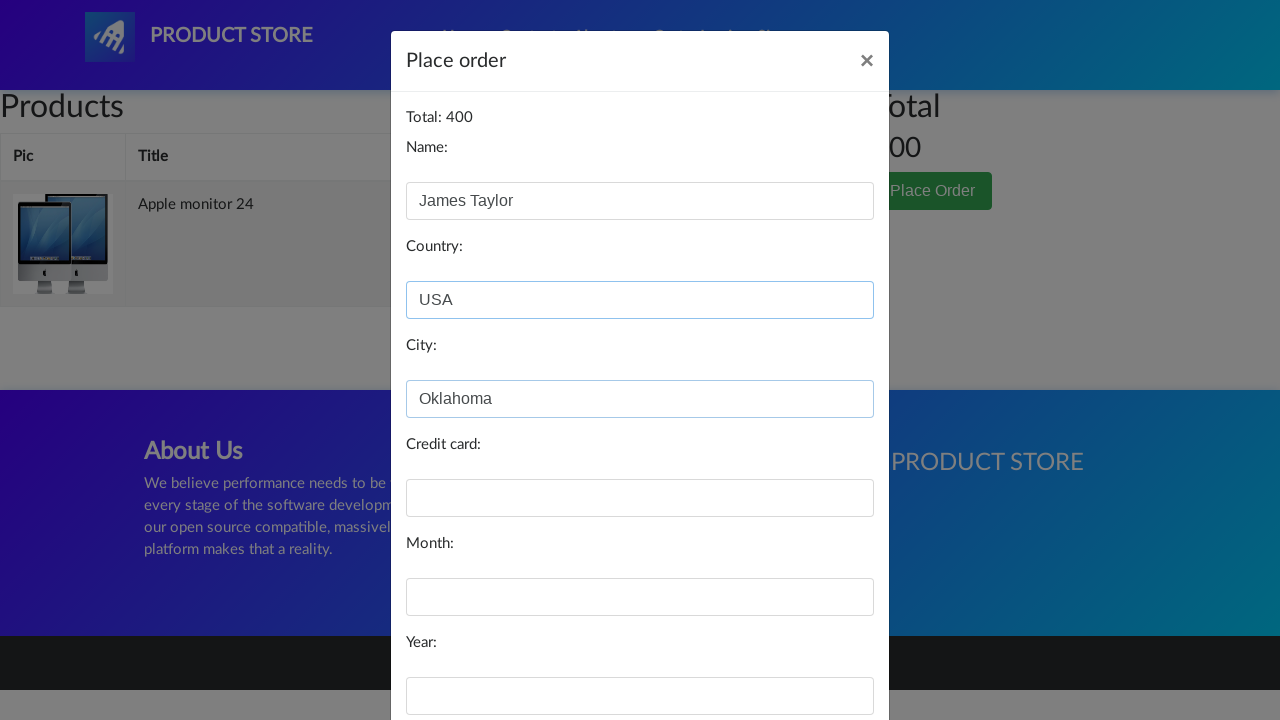

Filled card field with credit card number on #card
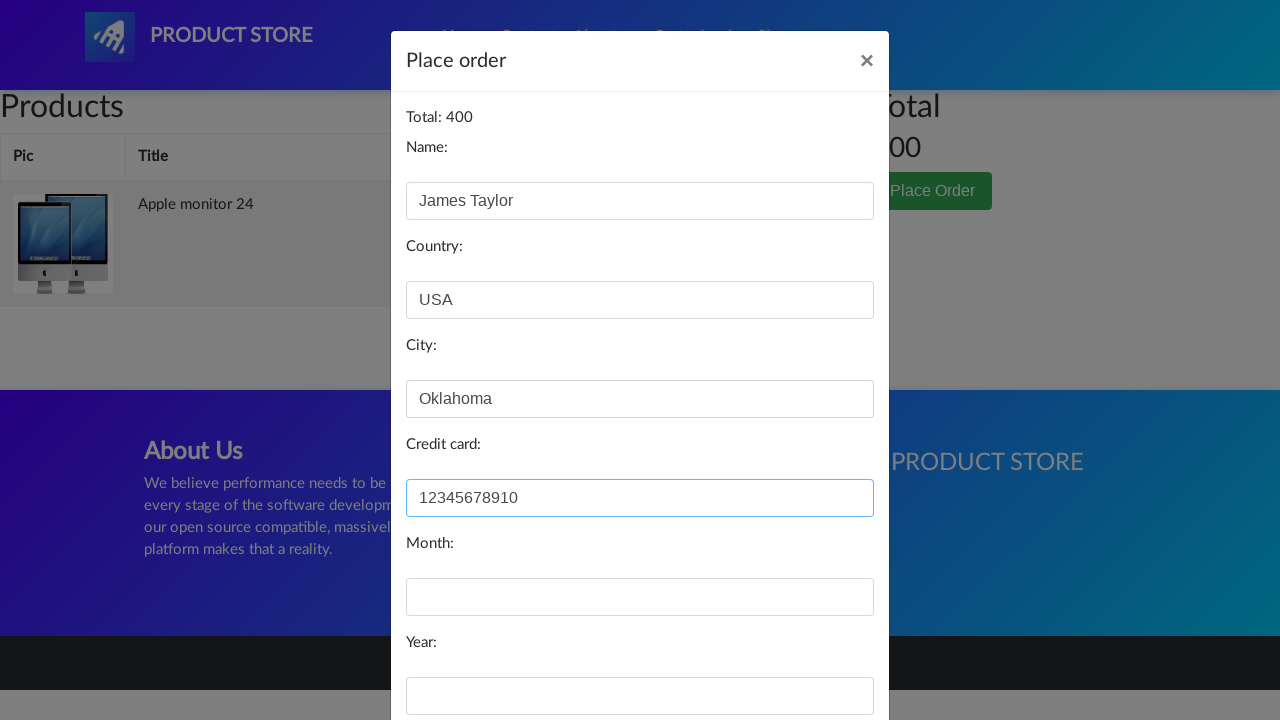

Filled month field with '01' on #month
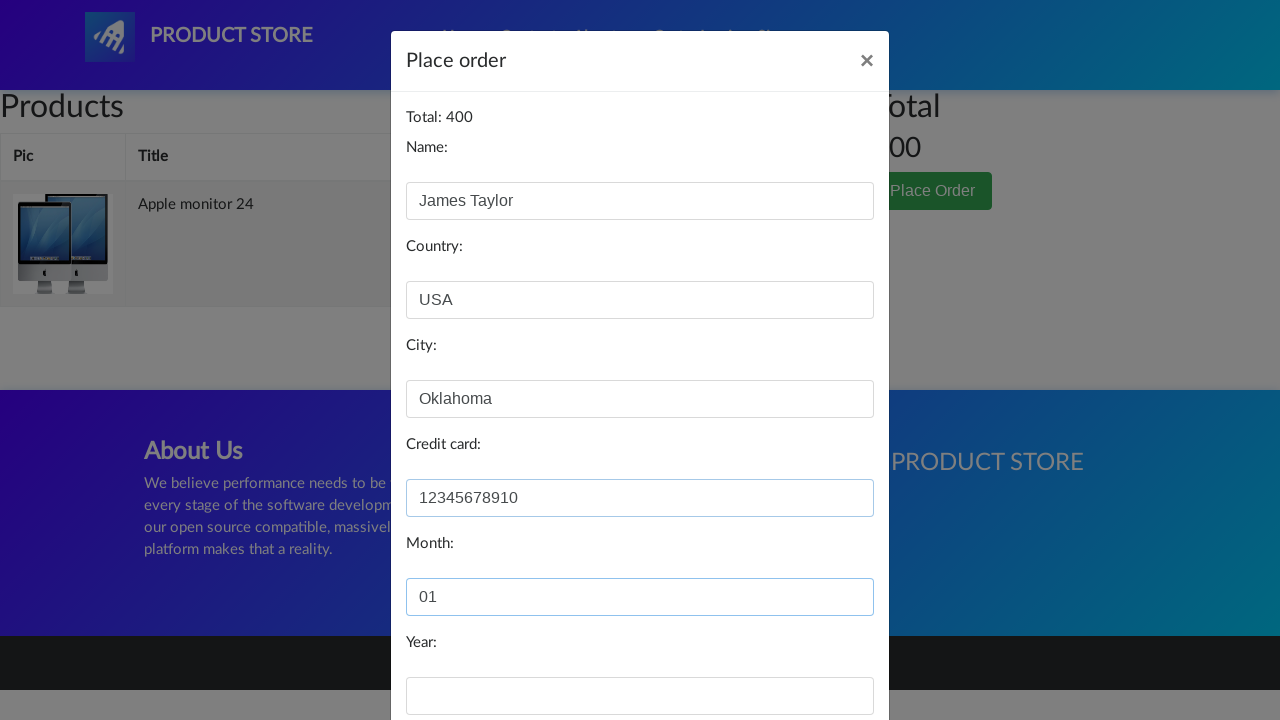

Filled year field with '2027' on #year
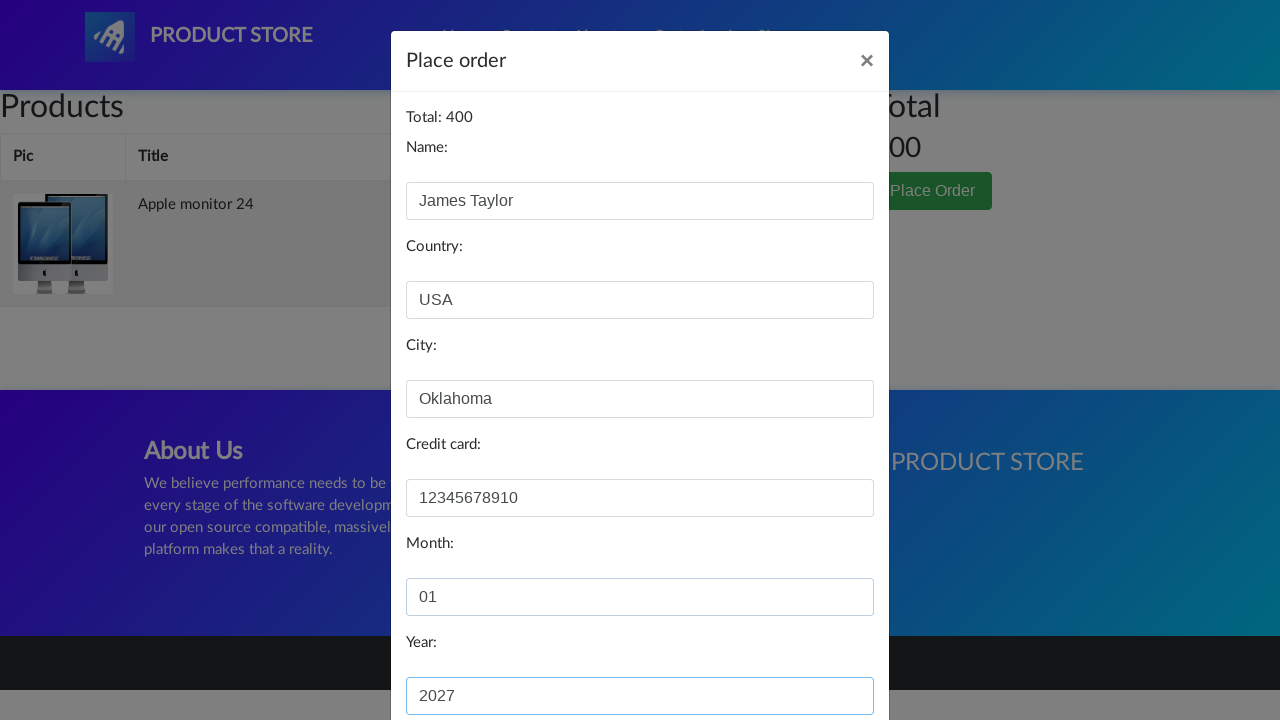

Clicked Purchase button at (823, 655) on button:has-text('Purchase')
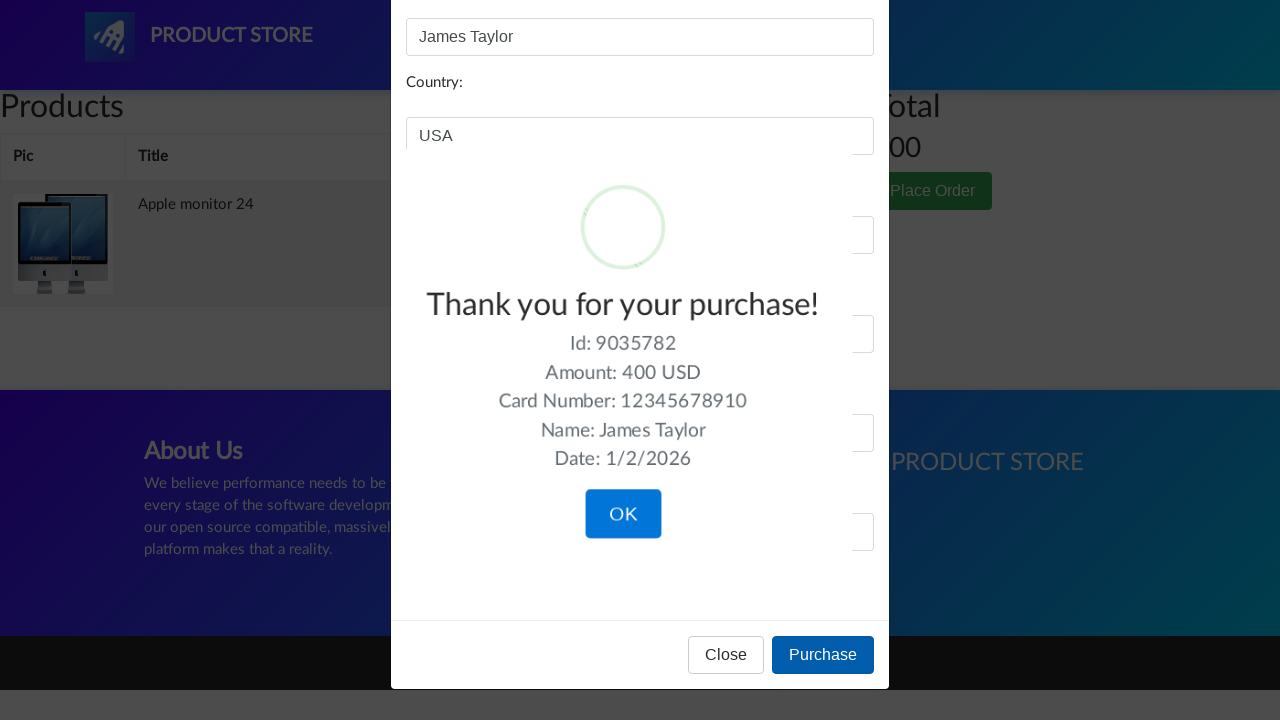

Order confirmation message displayed
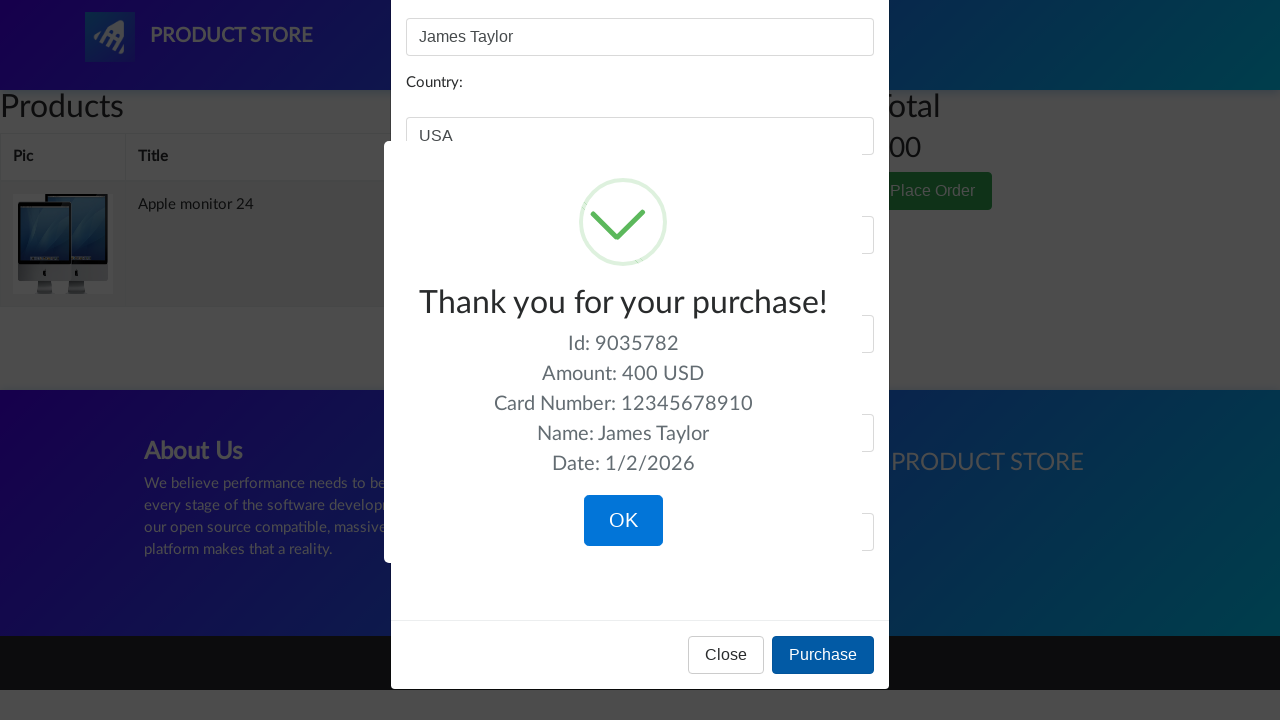

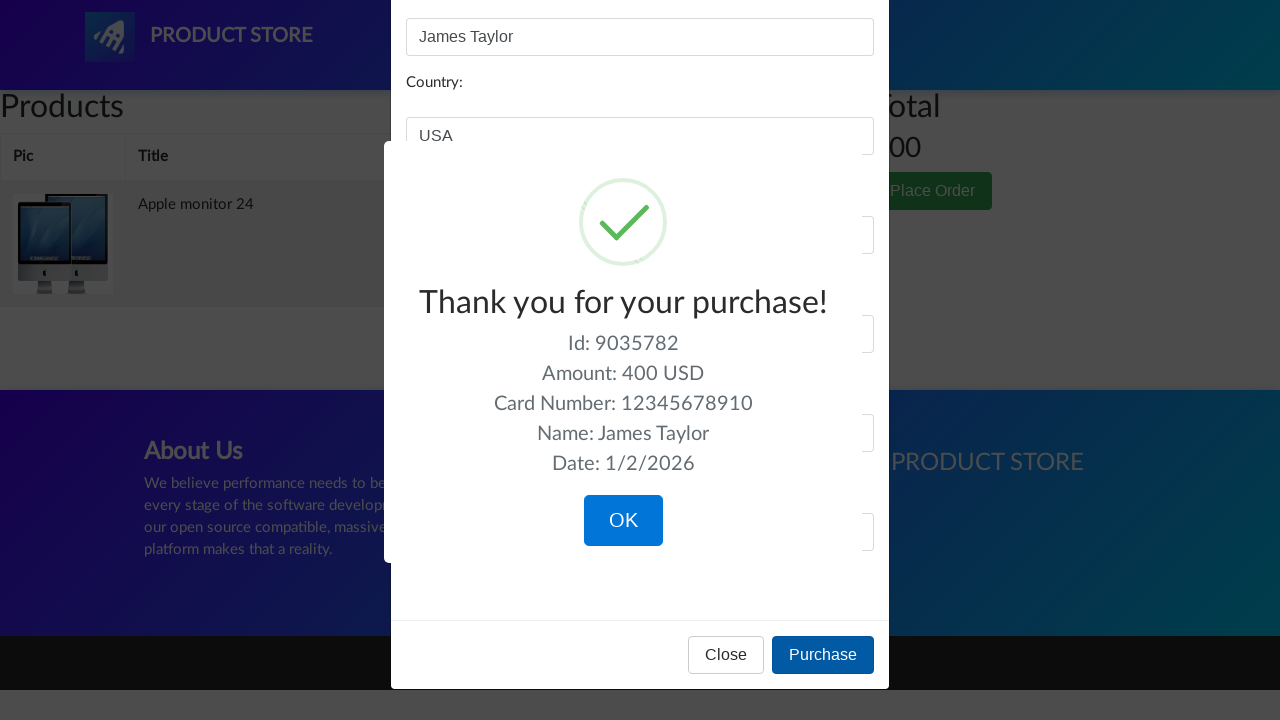